Tests that the Clear completed button is hidden when no items are completed

Starting URL: https://demo.playwright.dev/todomvc

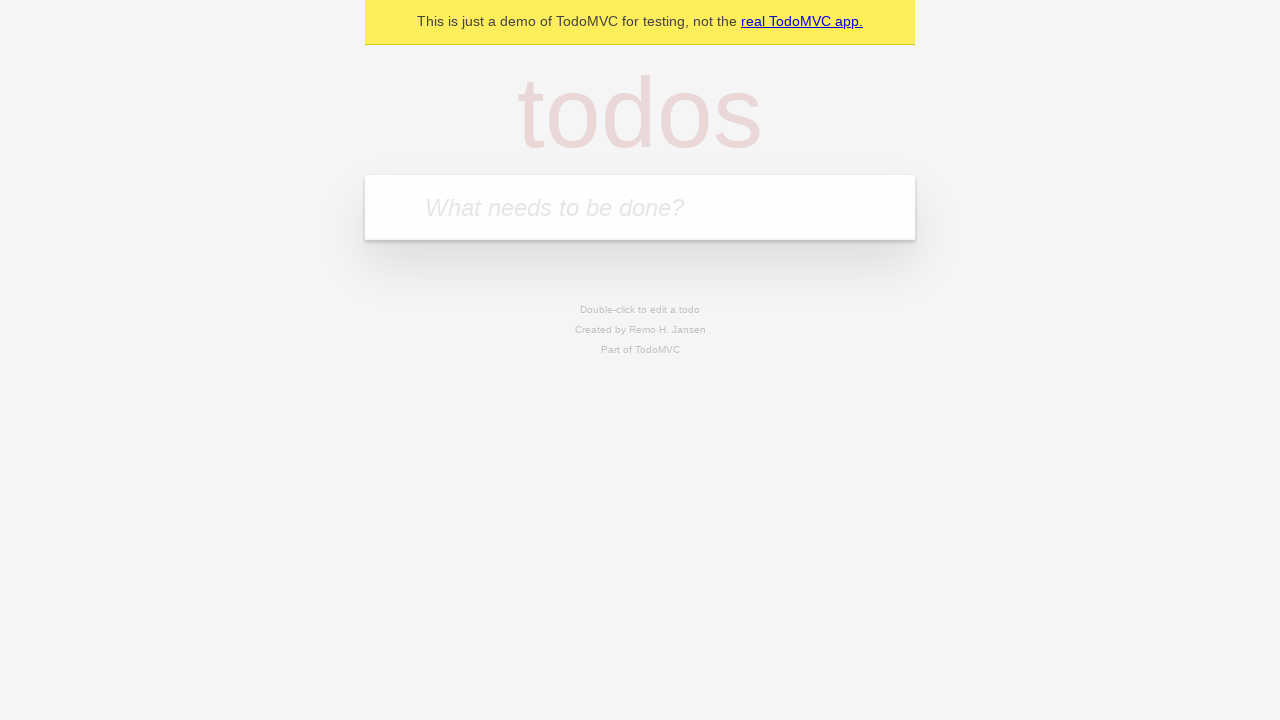

Filled new todo field with 'buy some cheese' on internal:attr=[placeholder="What needs to be done?"i]
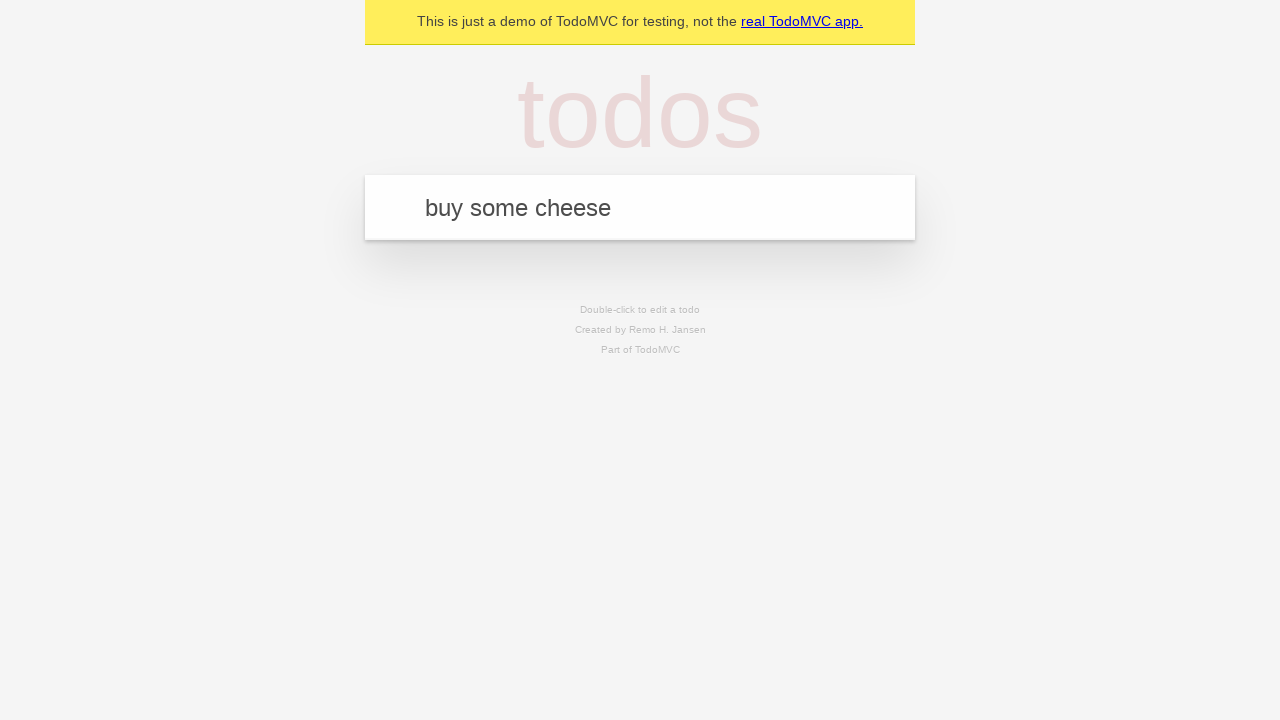

Pressed Enter to create todo 'buy some cheese' on internal:attr=[placeholder="What needs to be done?"i]
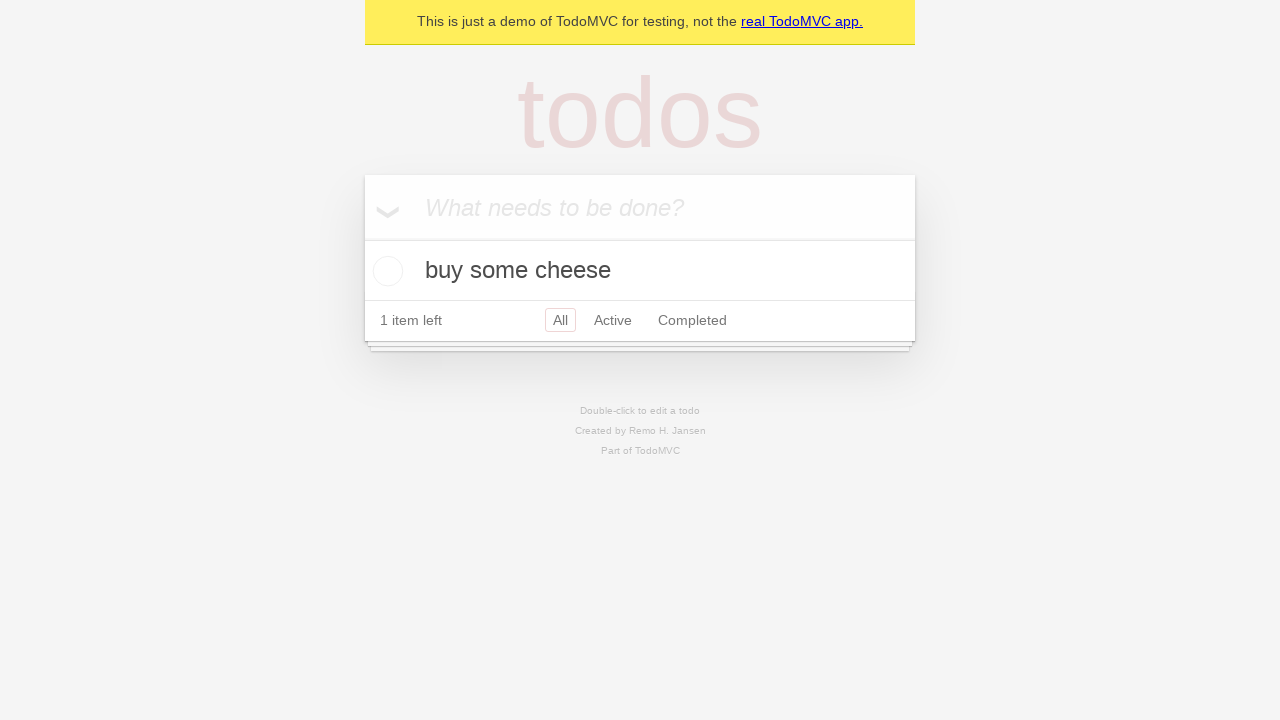

Filled new todo field with 'feed the cat' on internal:attr=[placeholder="What needs to be done?"i]
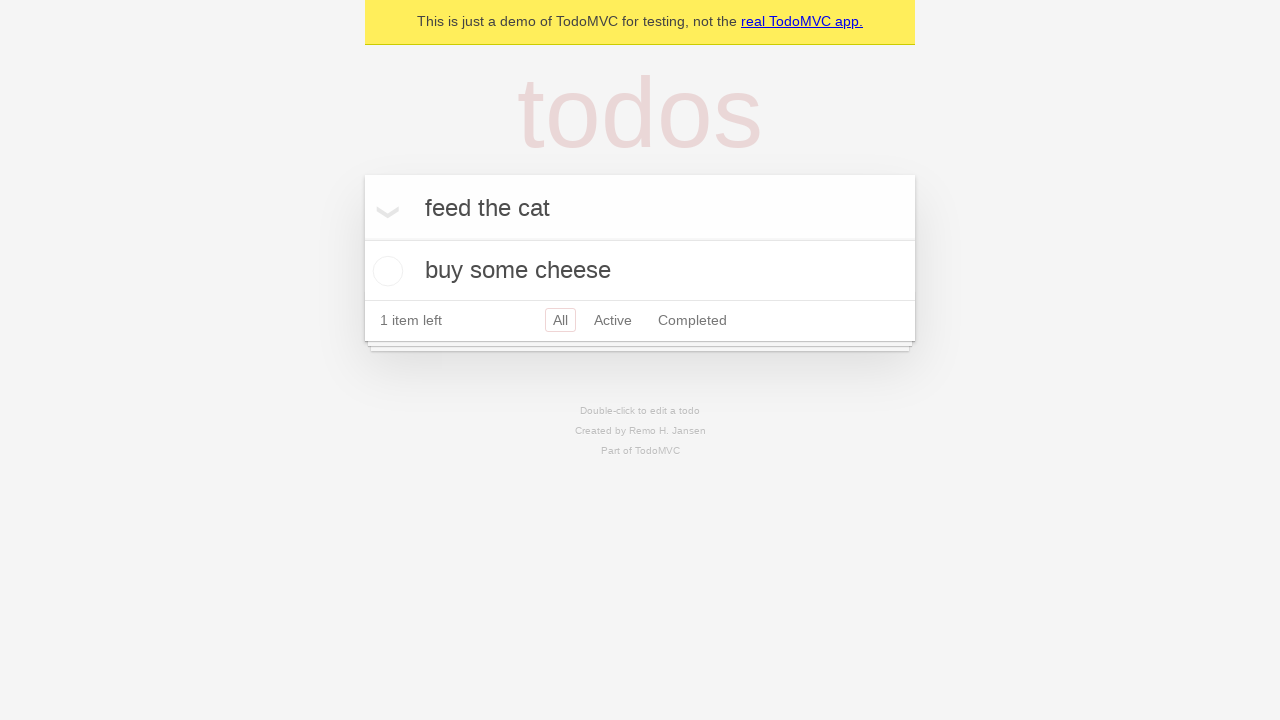

Pressed Enter to create todo 'feed the cat' on internal:attr=[placeholder="What needs to be done?"i]
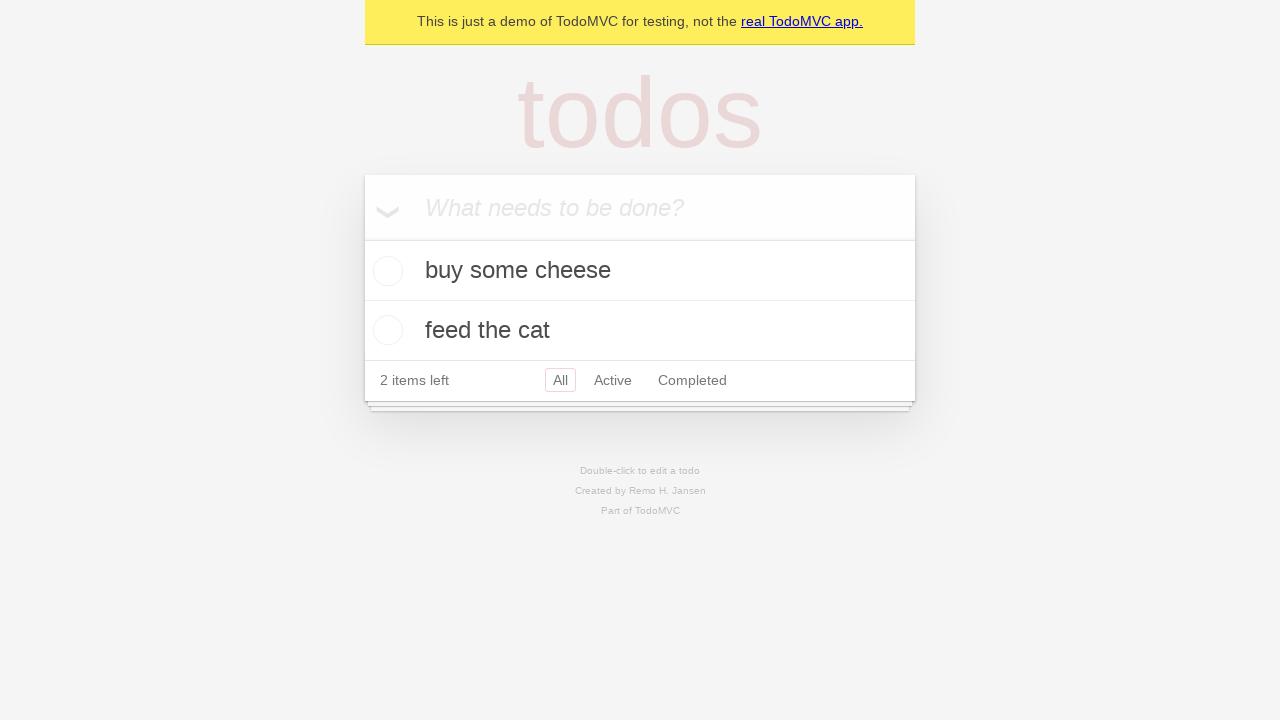

Filled new todo field with 'book a doctors appointment' on internal:attr=[placeholder="What needs to be done?"i]
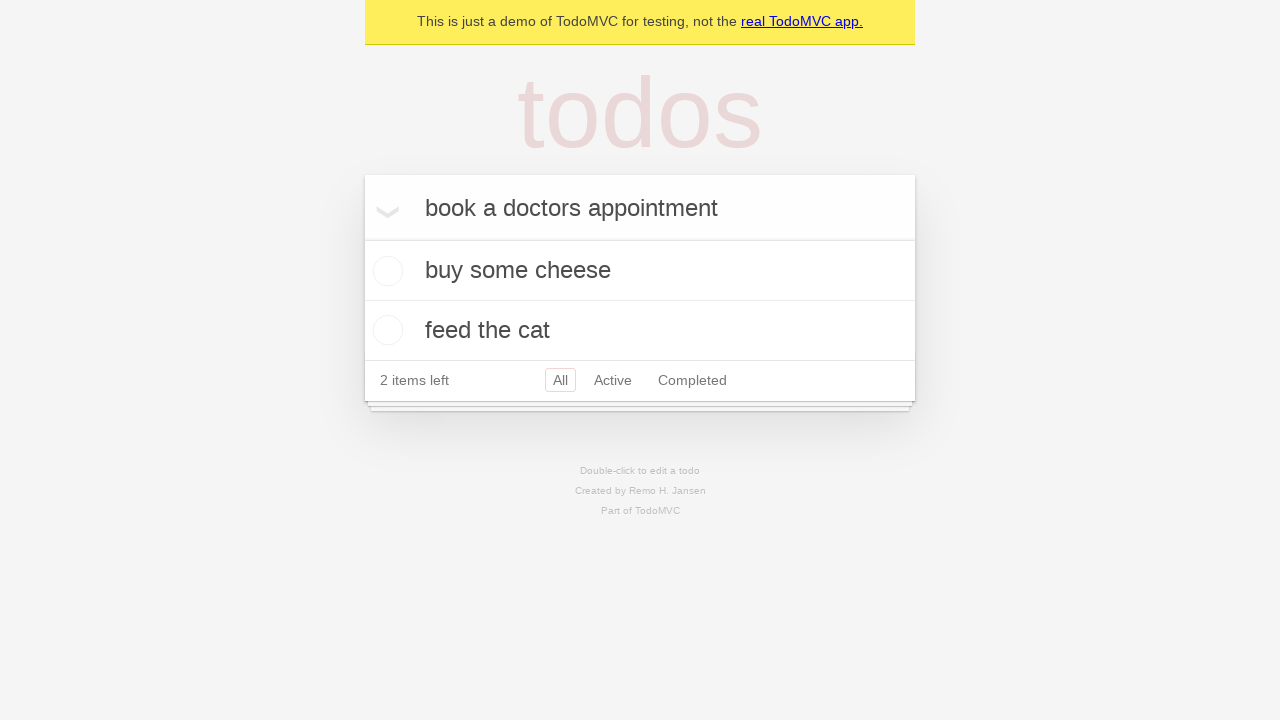

Pressed Enter to create todo 'book a doctors appointment' on internal:attr=[placeholder="What needs to be done?"i]
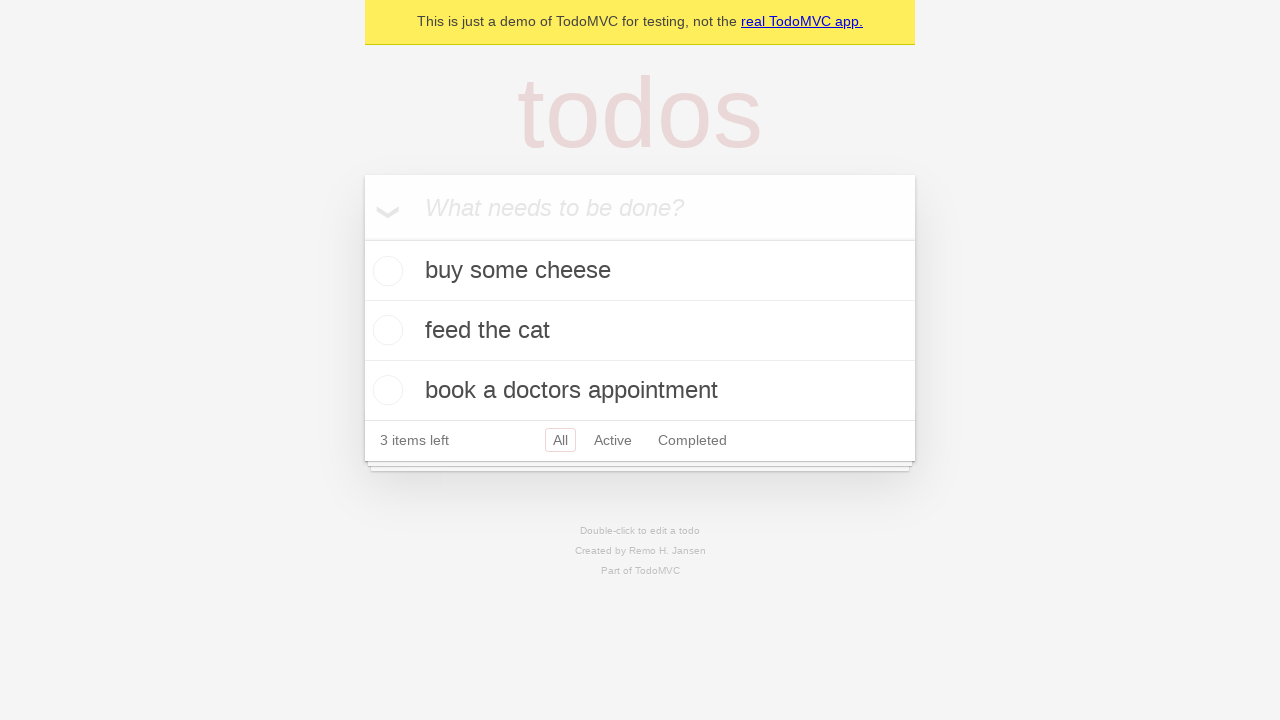

Waited for all 3 todo items to be created
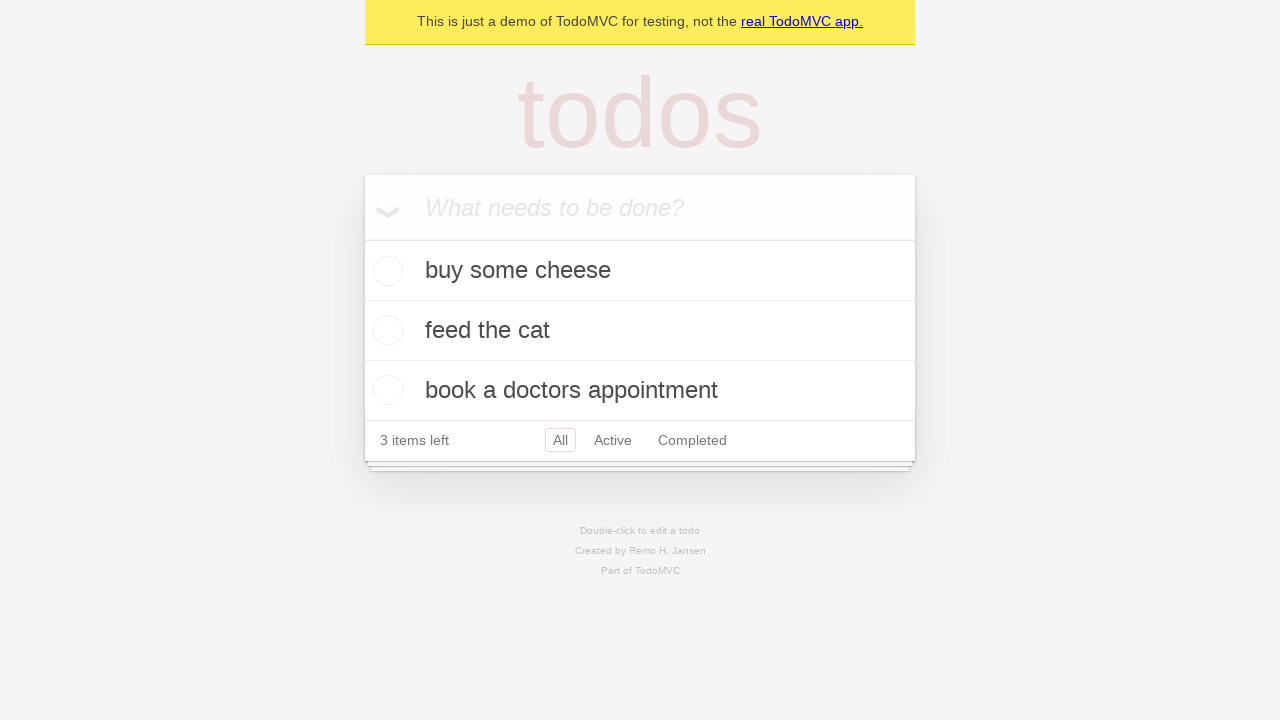

Checked the first todo item to mark it as completed at (385, 271) on .todo-list li .toggle >> nth=0
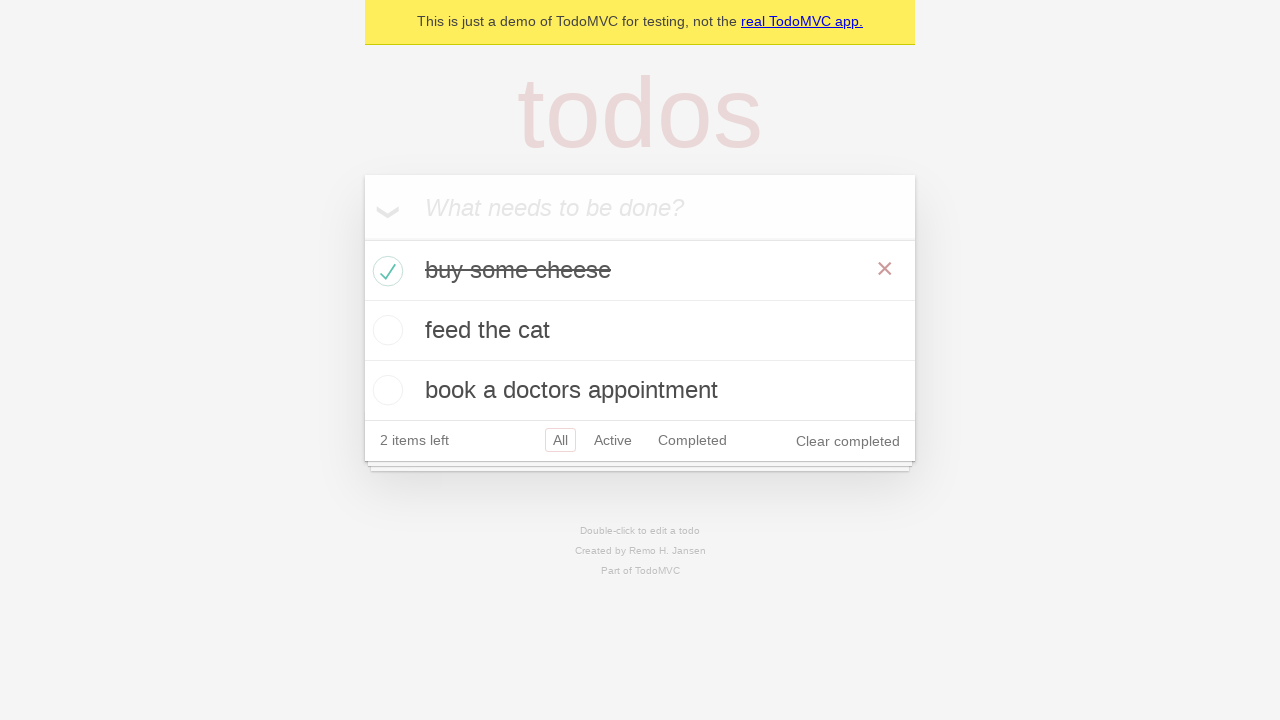

Clicked the 'Clear completed' button at (848, 441) on internal:role=button[name="Clear completed"i]
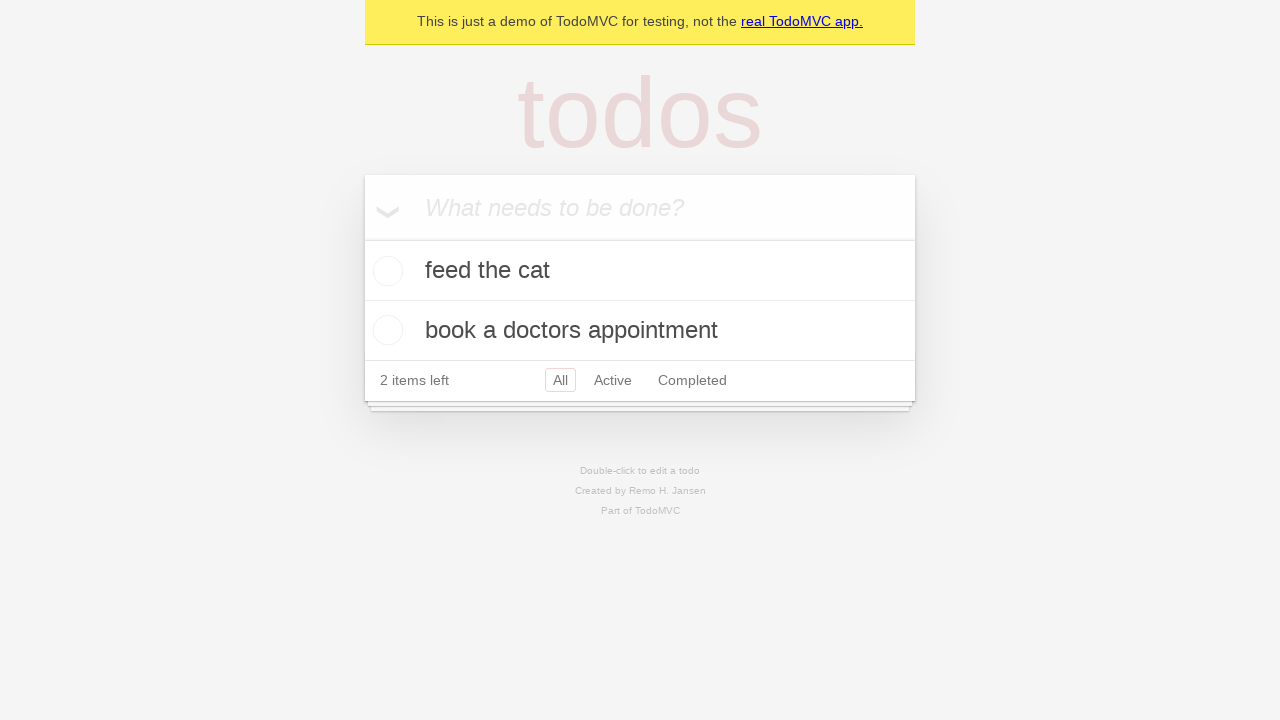

Verified that the 'Clear completed' button is hidden when no items are completed
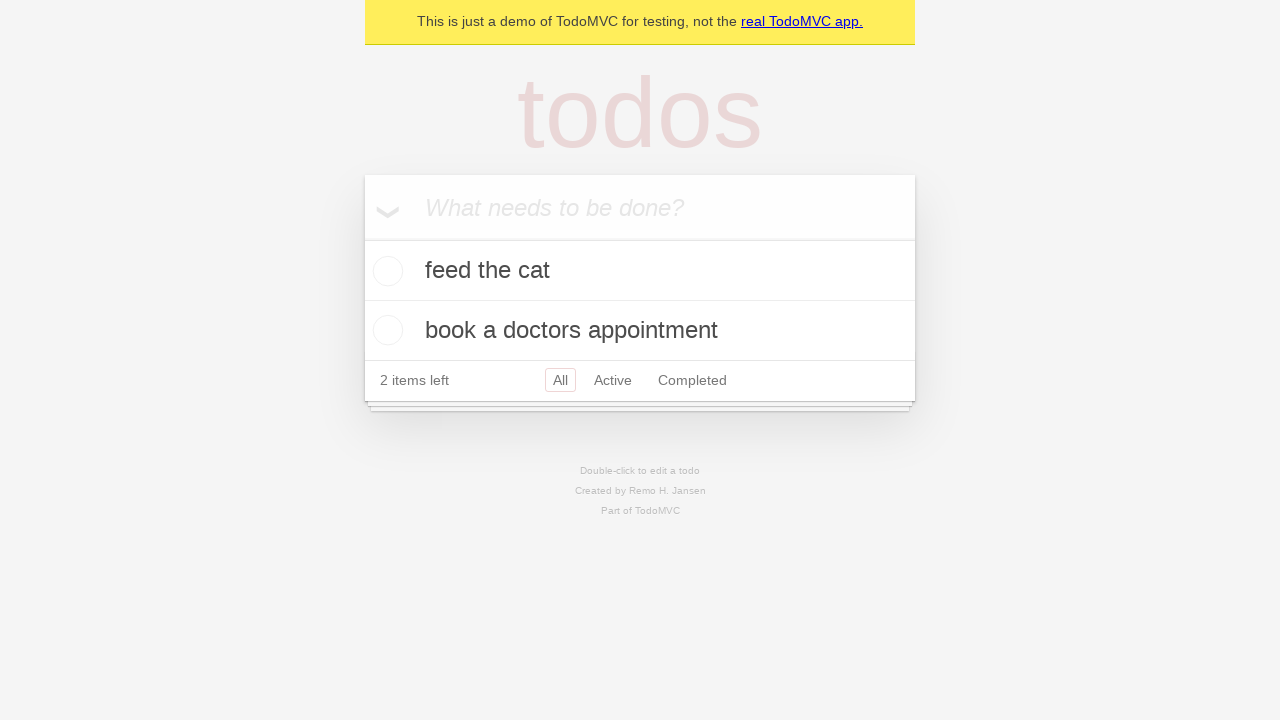

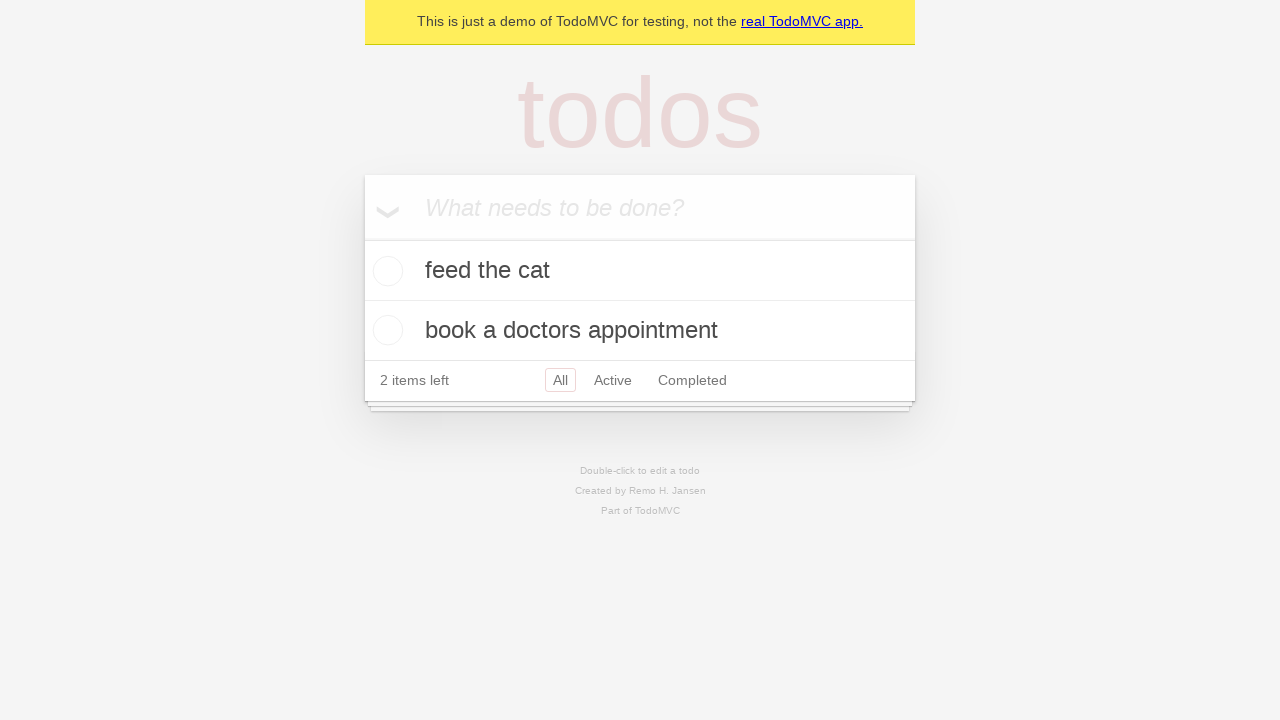